Tests iframe handling by switching between frames, entering text in input fields within iframes, and navigating between single iframe and nested iframe tabs

Starting URL: http://demo.automationtesting.in/Frames.html

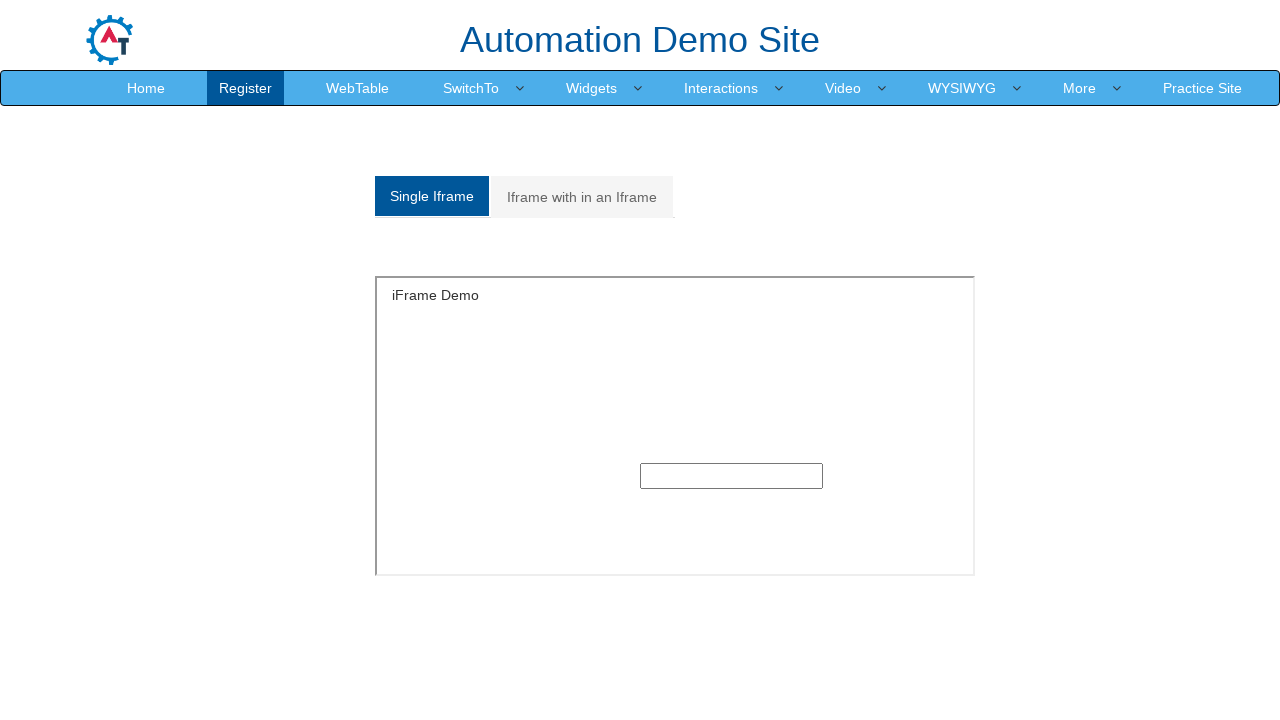

Located single iframe element
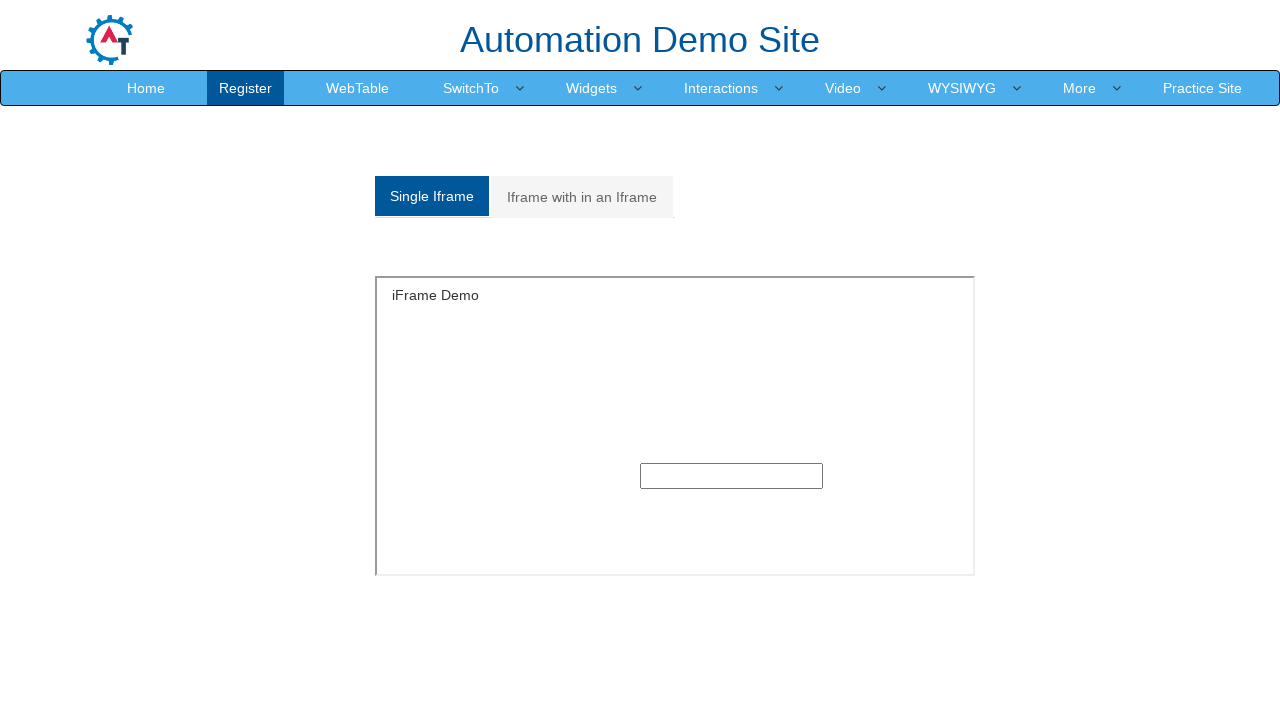

Filled input field in single iframe with 'Selenium' on xpath=//*[@id='Single']/iframe >> internal:control=enter-frame >> xpath=//div[@c
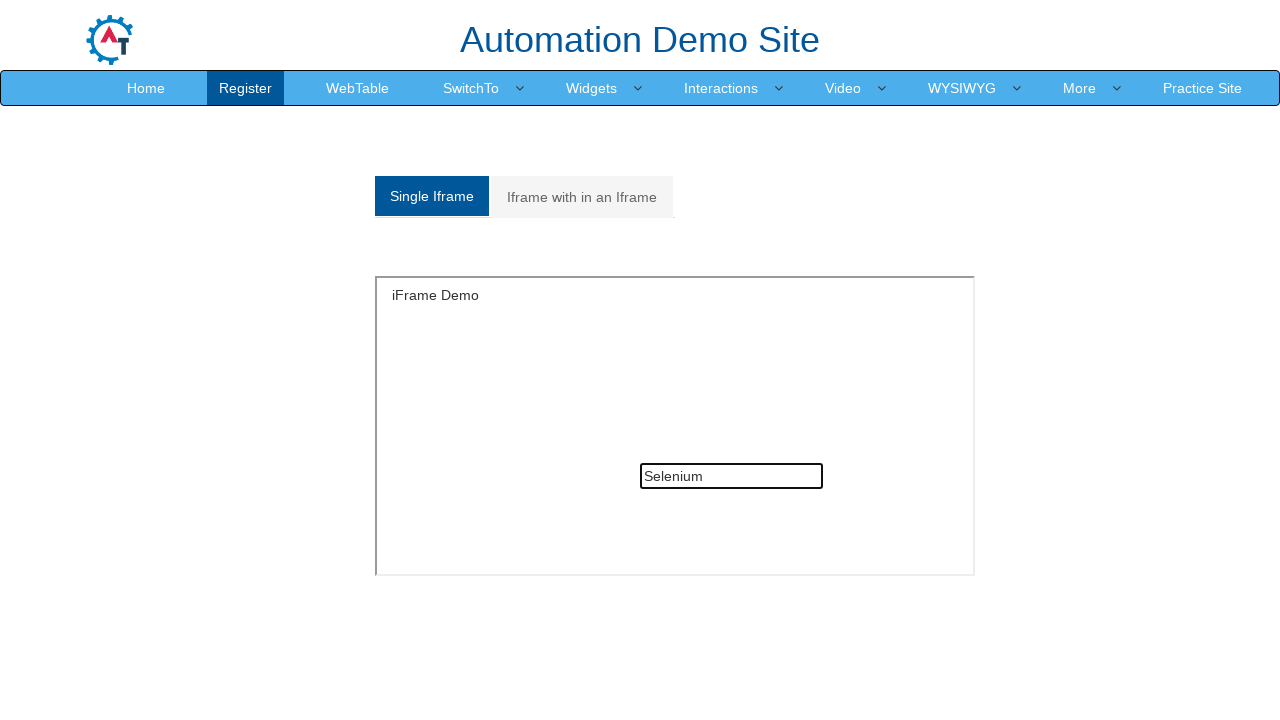

Clicked on 'Iframe with in an Iframe' tab at (582, 197) on xpath=//a[contains(text(),'Iframe with in an Iframe')]
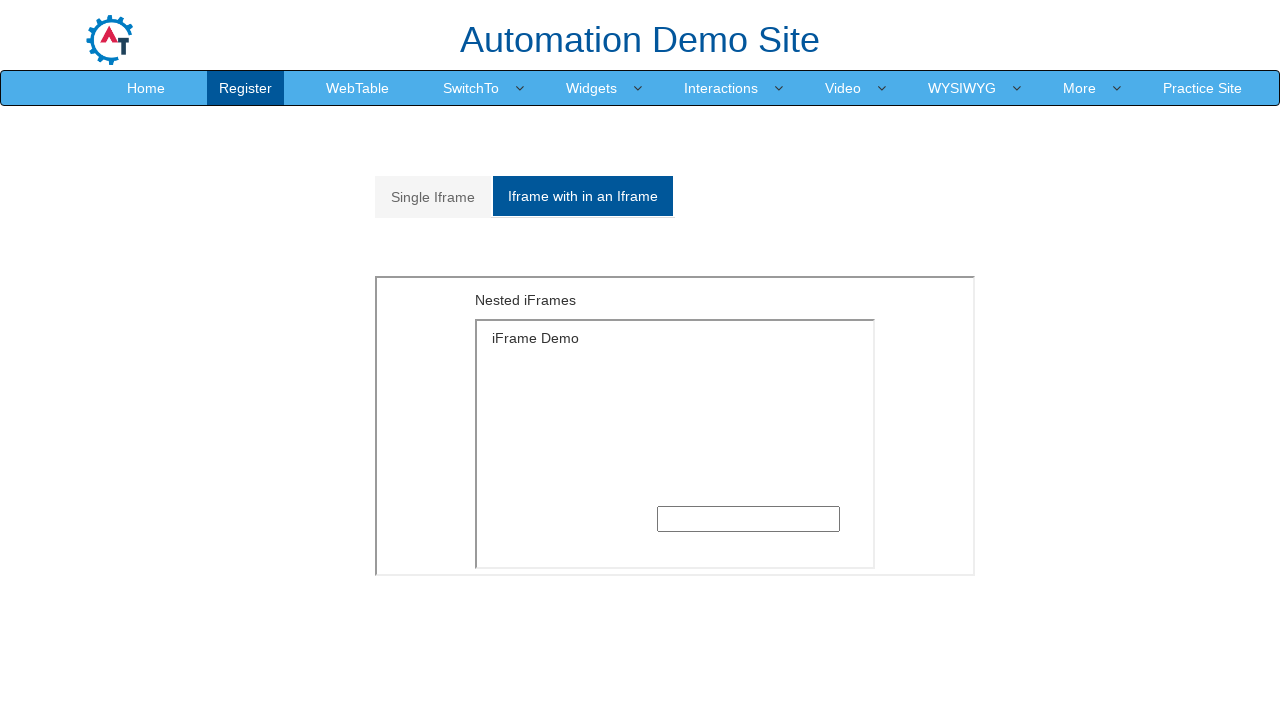

Waited for nested iframe tab to load
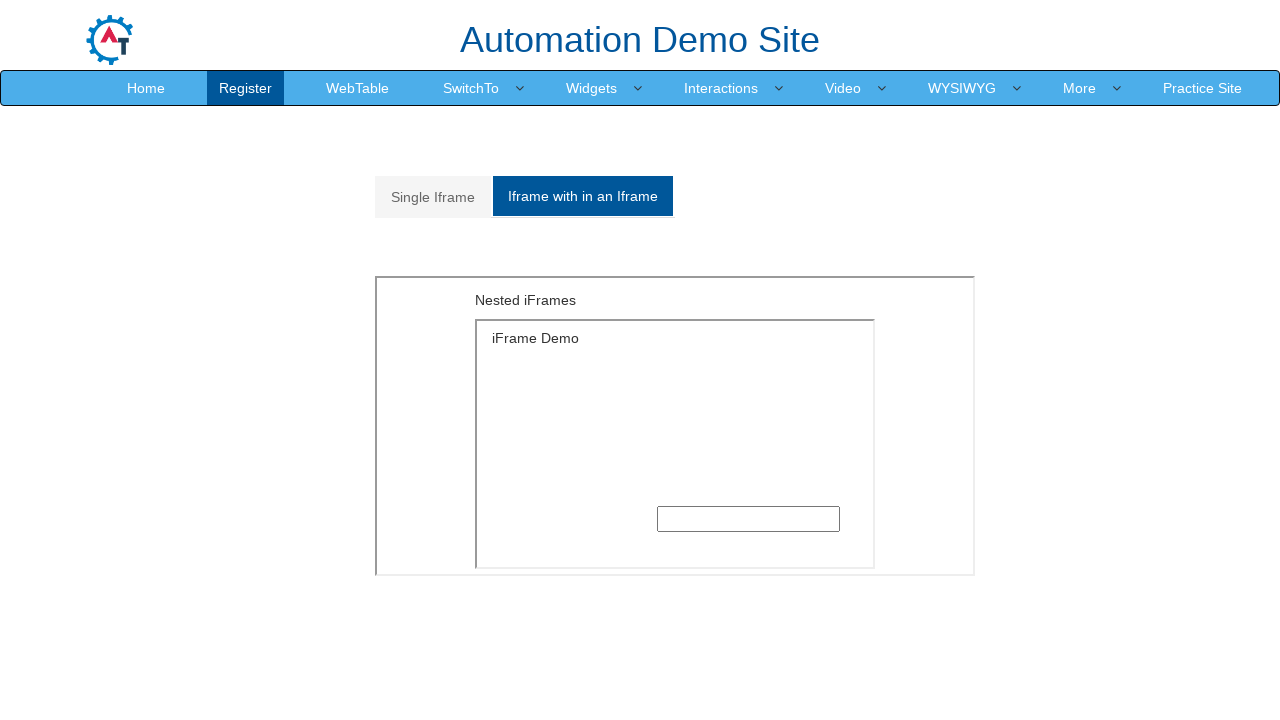

Located outer iframe (index 1)
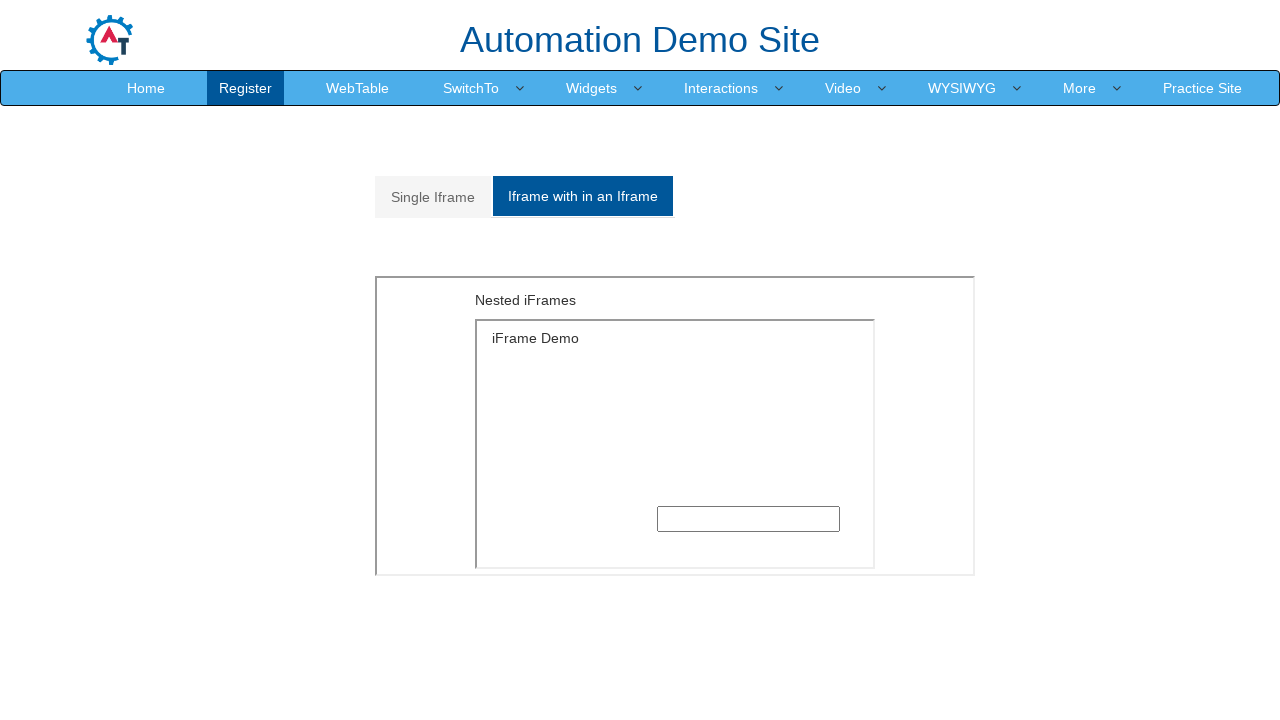

Located inner iframe within outer iframe
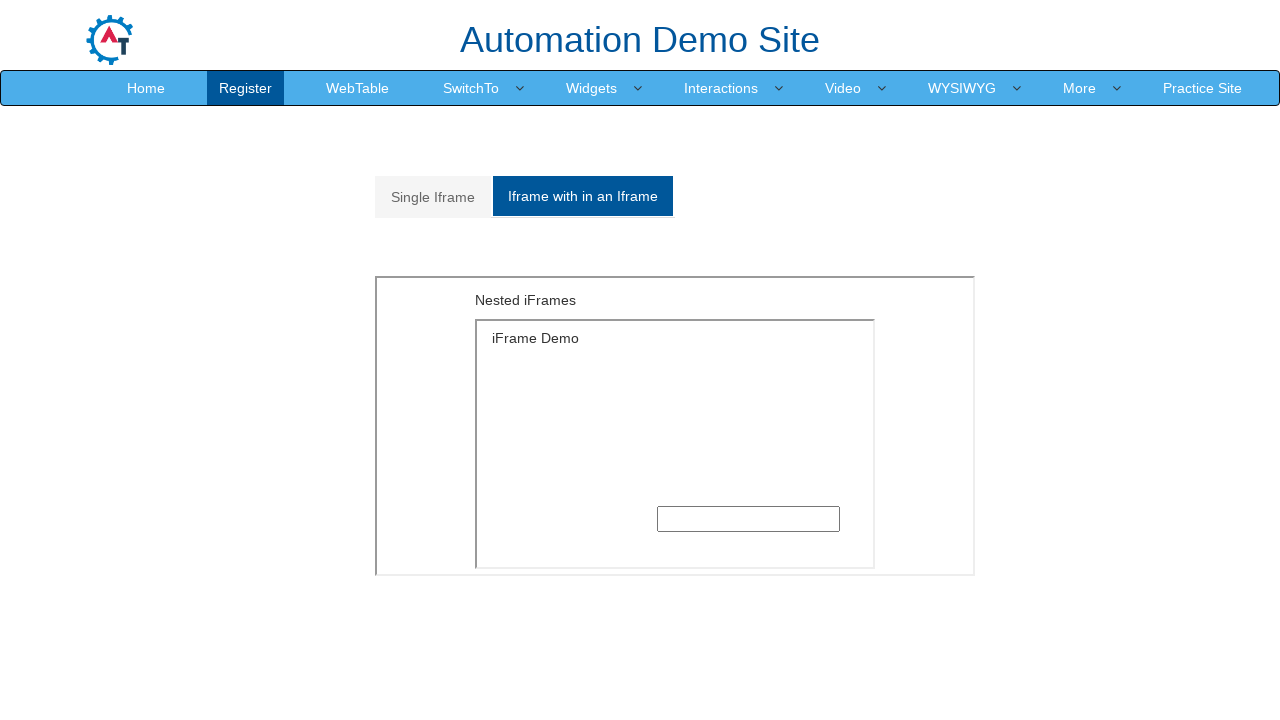

Filled input field in nested iframe with 'webdriver' on iframe >> nth=1 >> internal:control=enter-frame >> iframe >> nth=0 >> internal:c
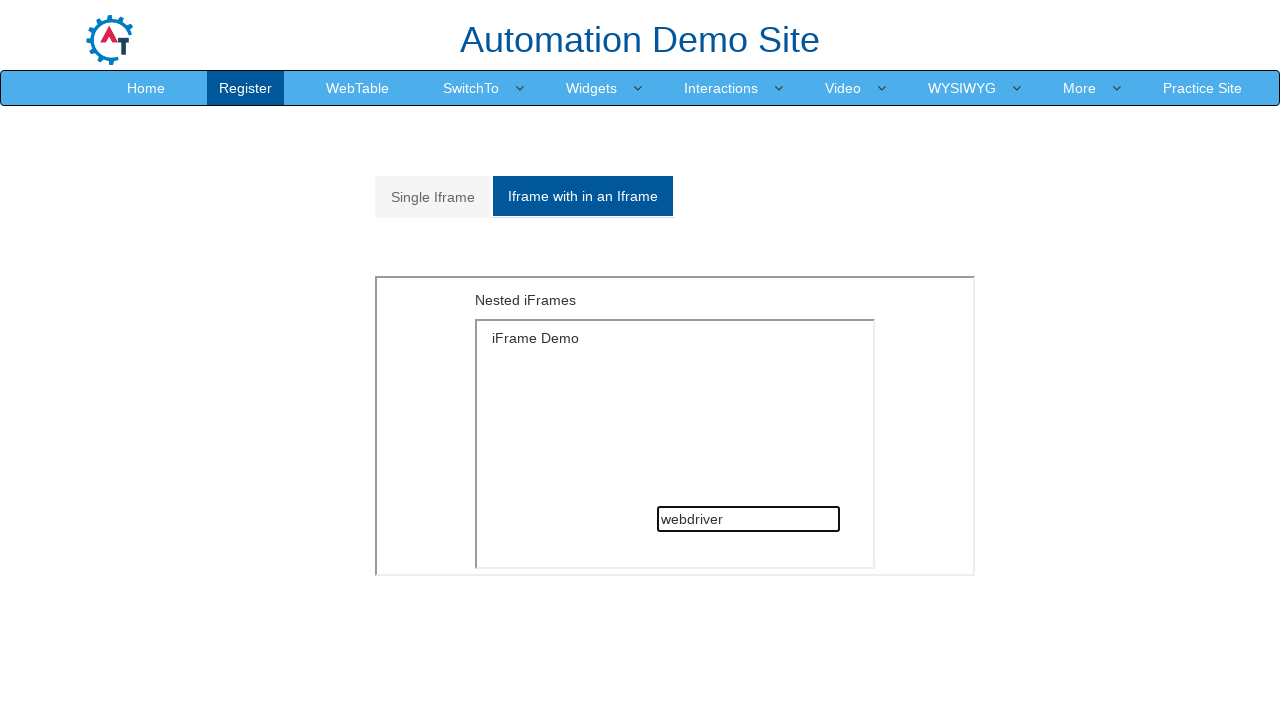

Clicked back to 'Single Iframe' tab at (433, 197) on xpath=//a[contains(text(),'Single Iframe')]
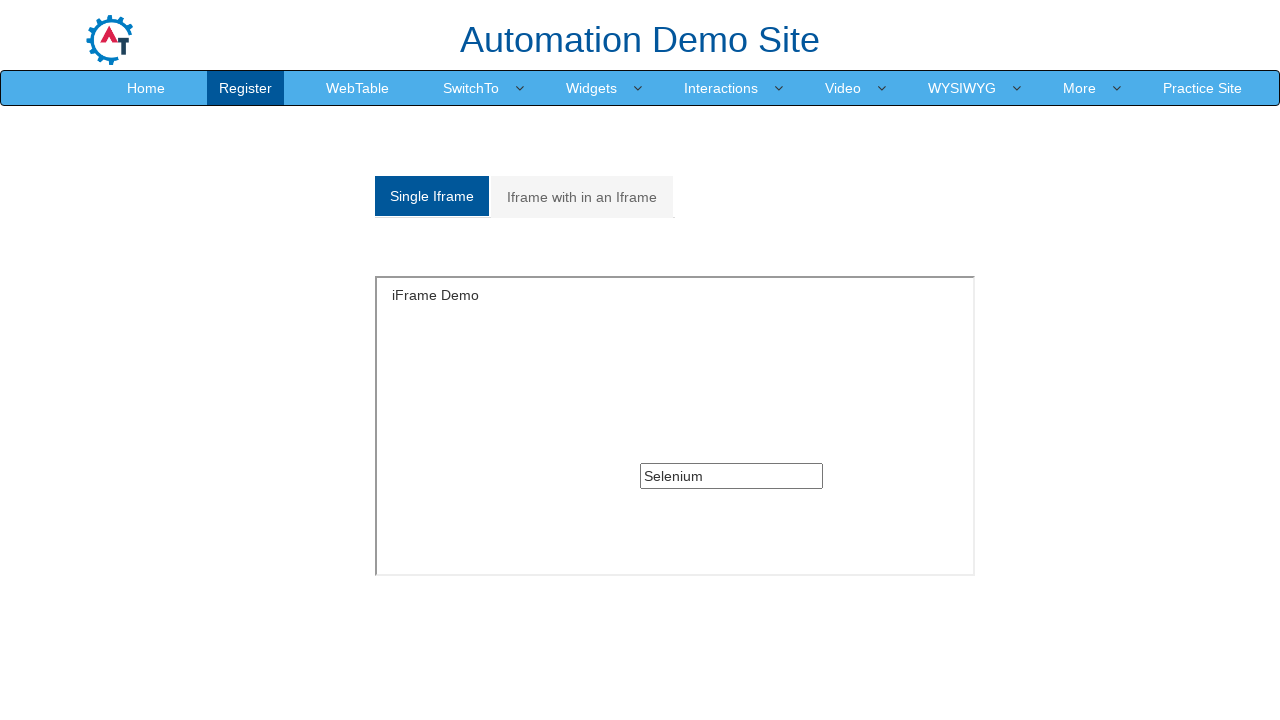

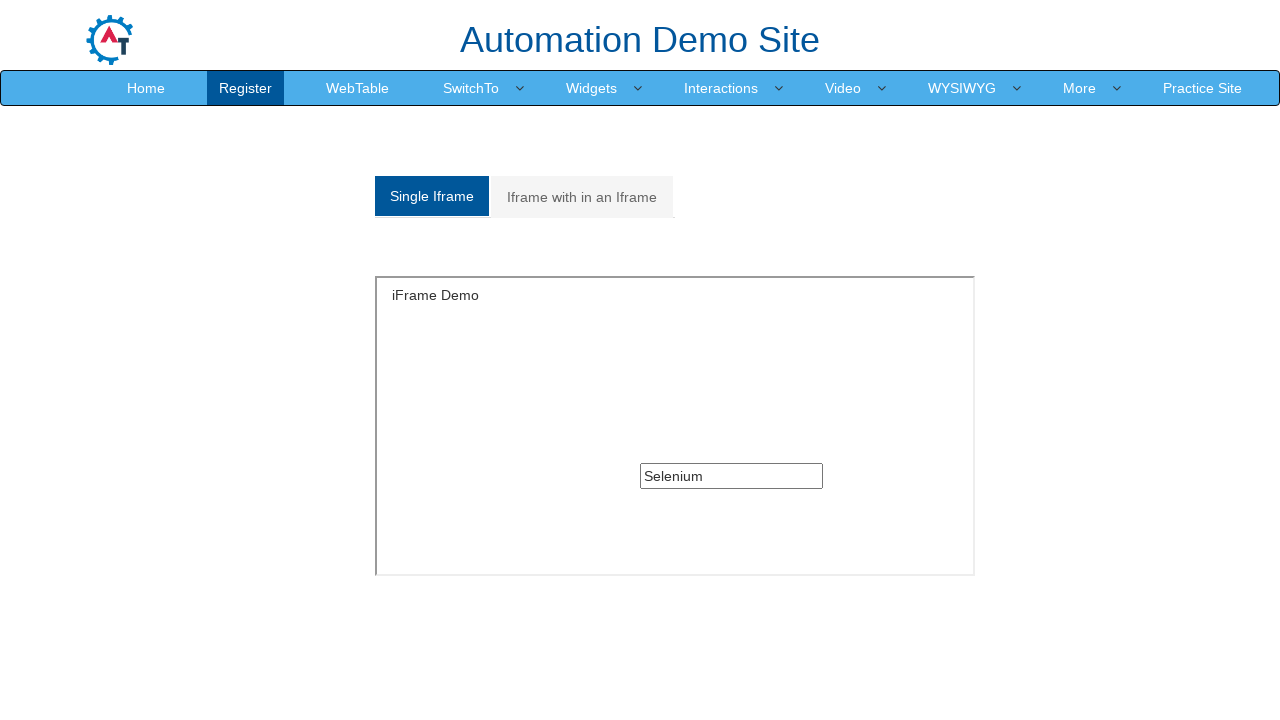